Navigates to nested frames page and switches through multiple frame levels to access content in the middle frame

Starting URL: https://the-internet.herokuapp.com/

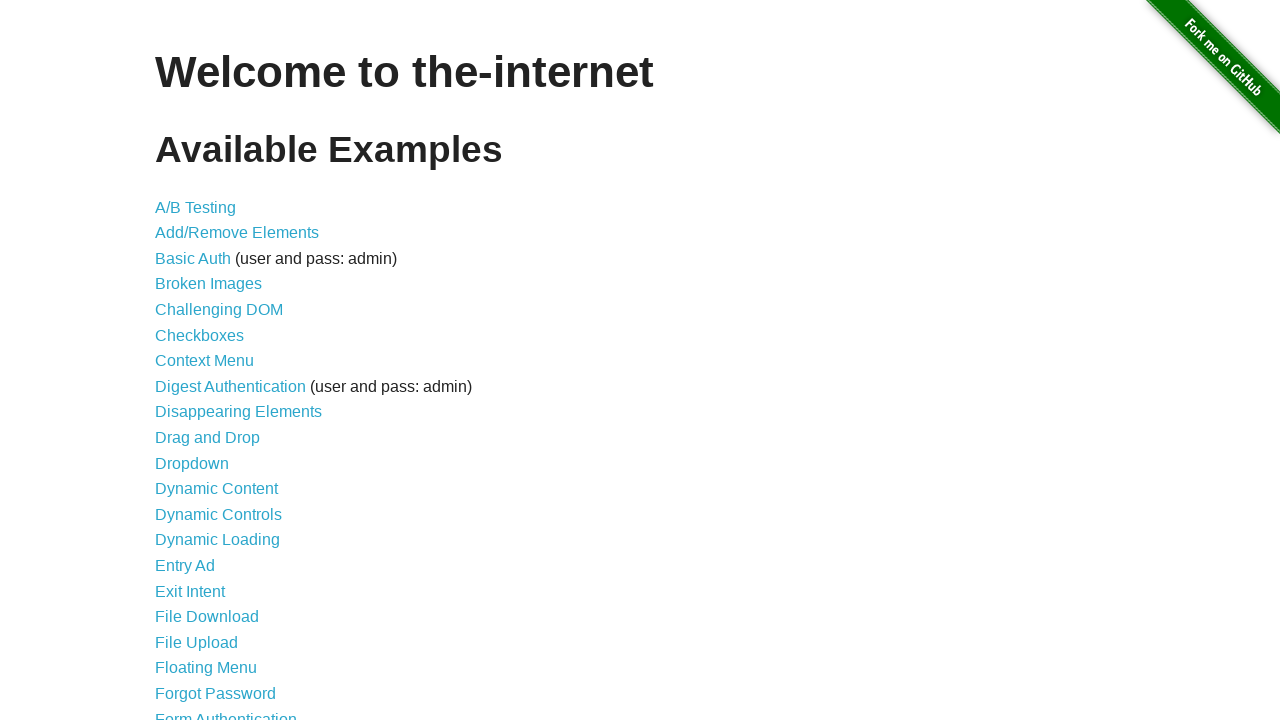

Clicked on Nested Frames link at (210, 395) on text=Nested Frames
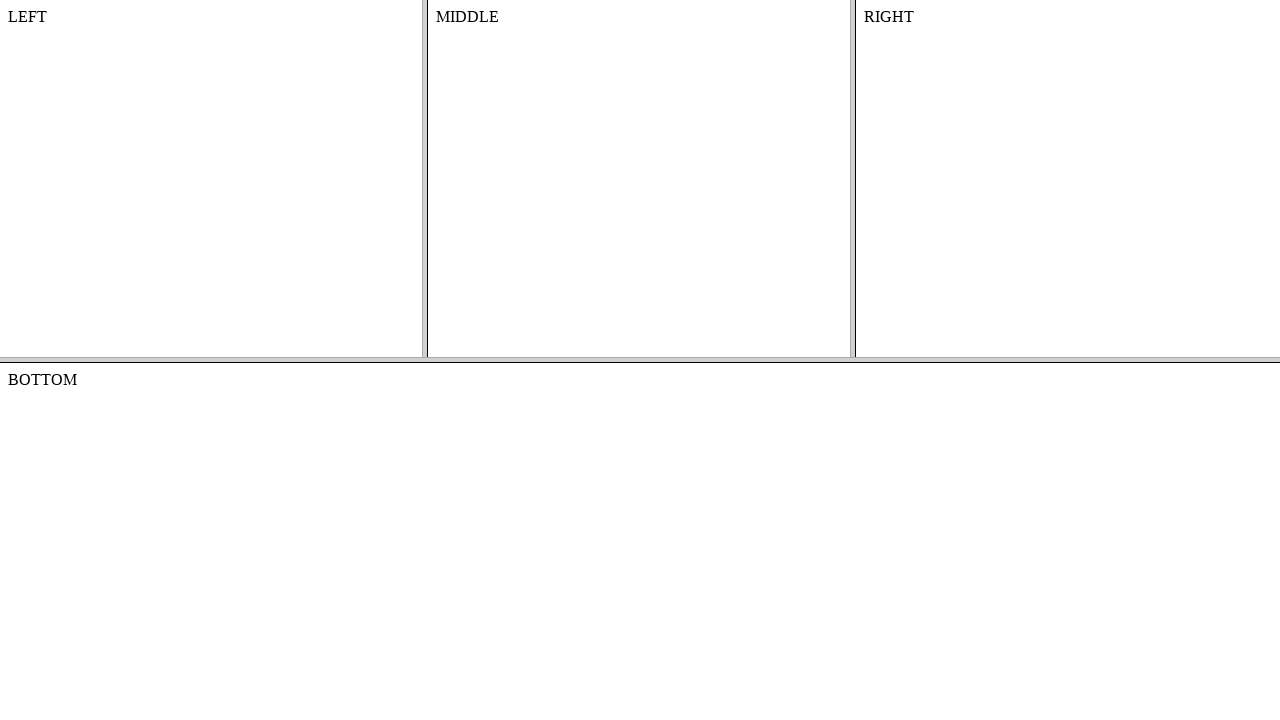

Waited for page to reach domcontentloaded state
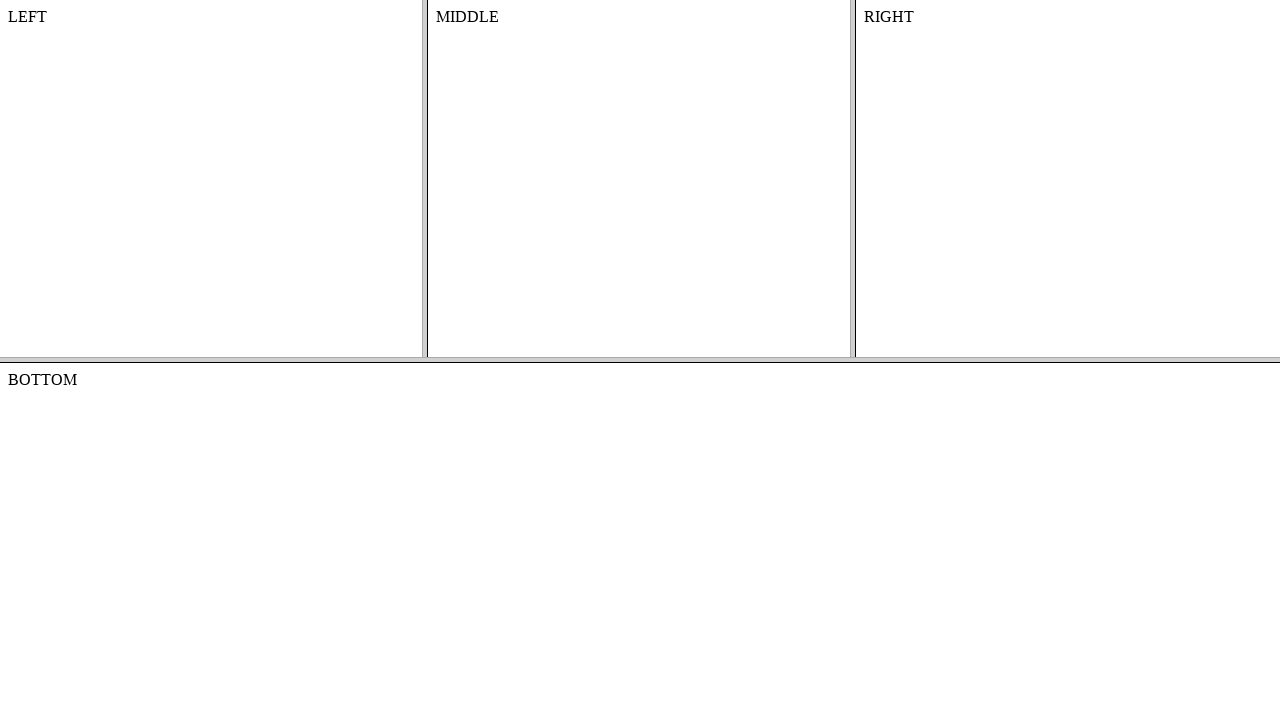

Switched to top frame
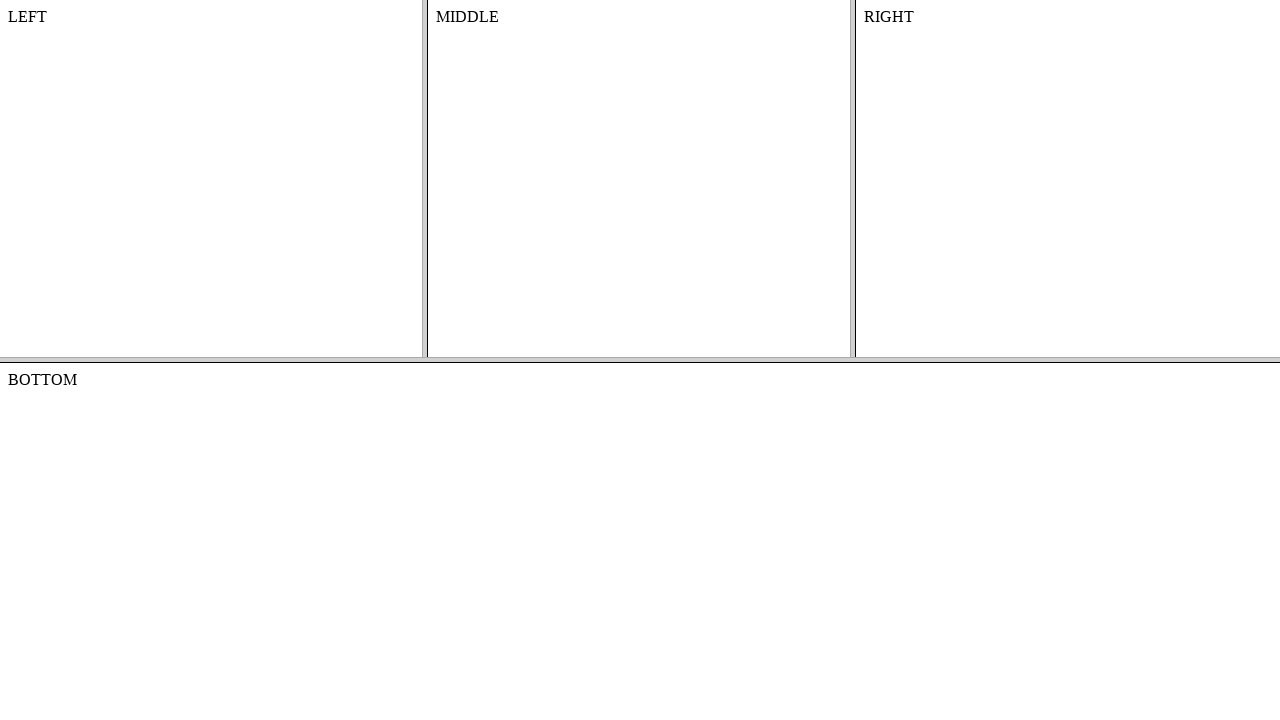

Switched to middle frame (child frame index 1 of top frame)
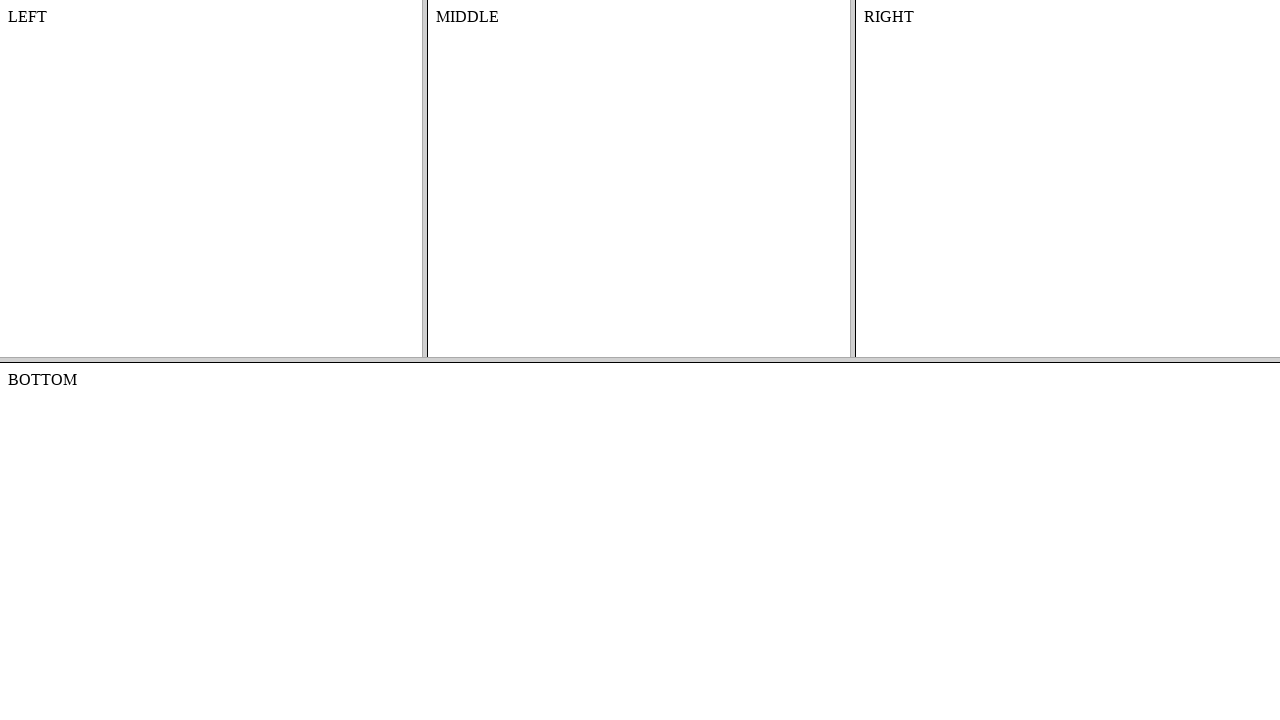

Retrieved text content from middle frame: 'MIDDLE'
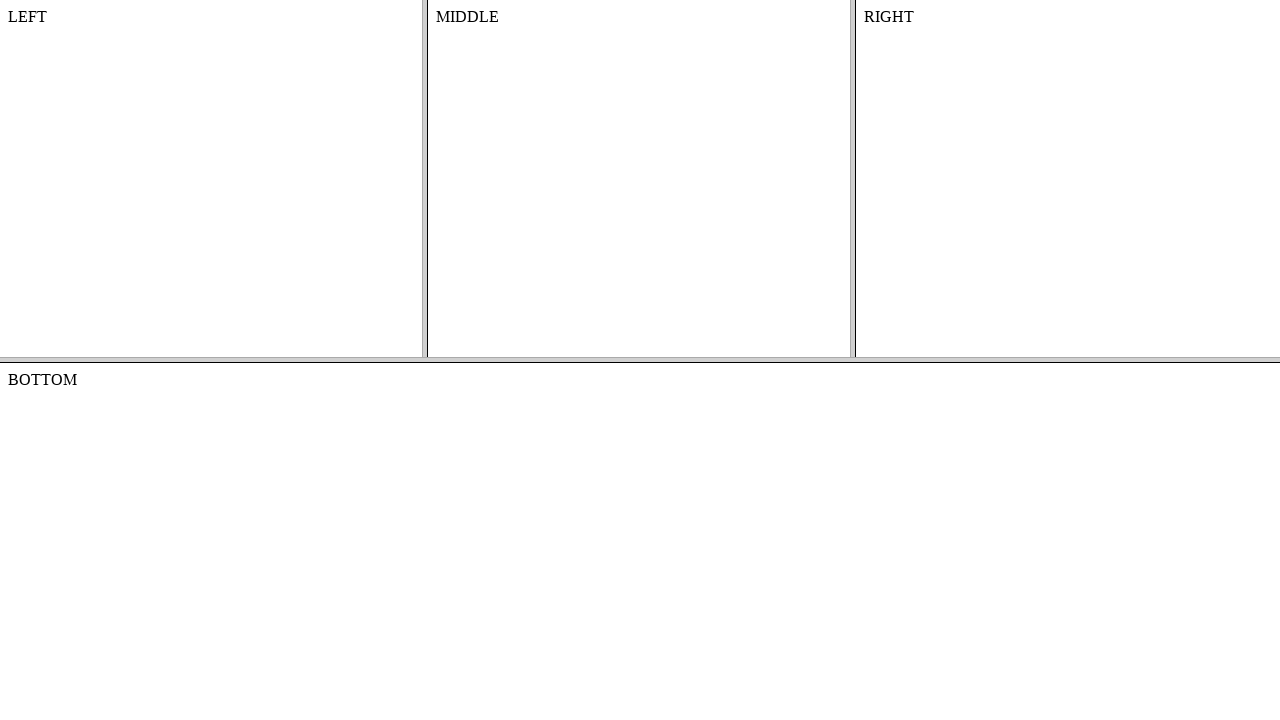

Printed content text to console
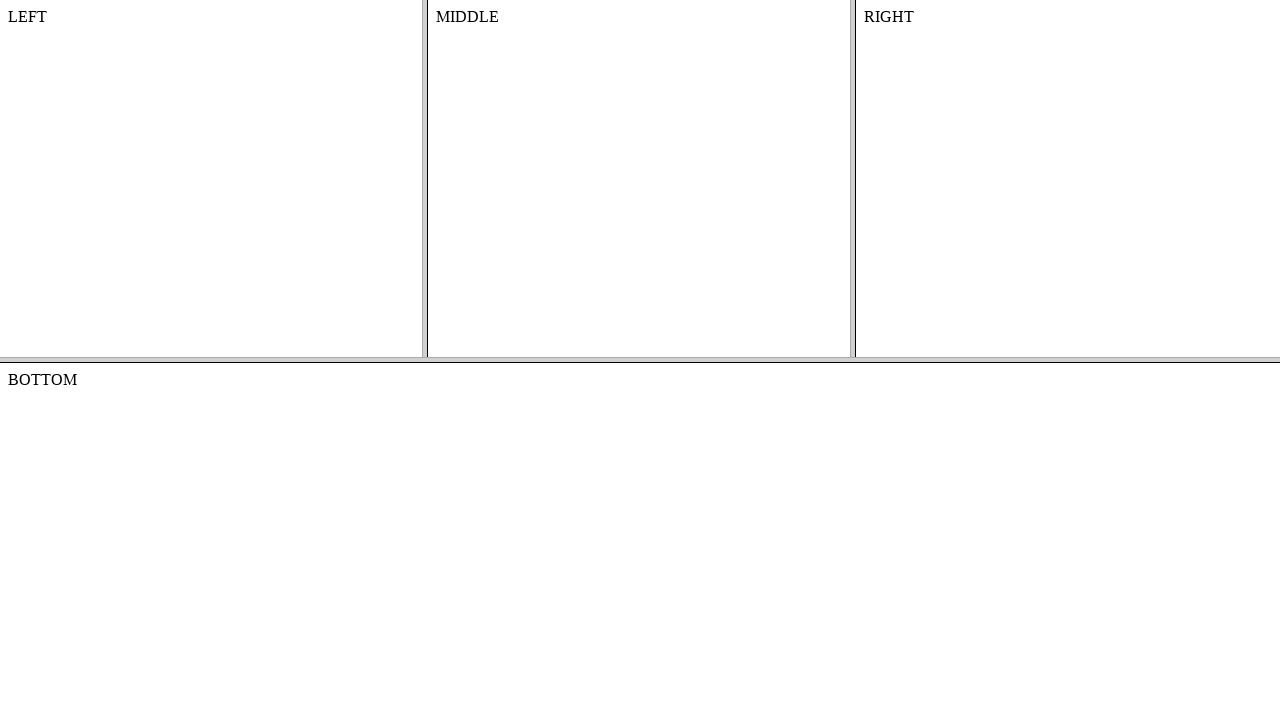

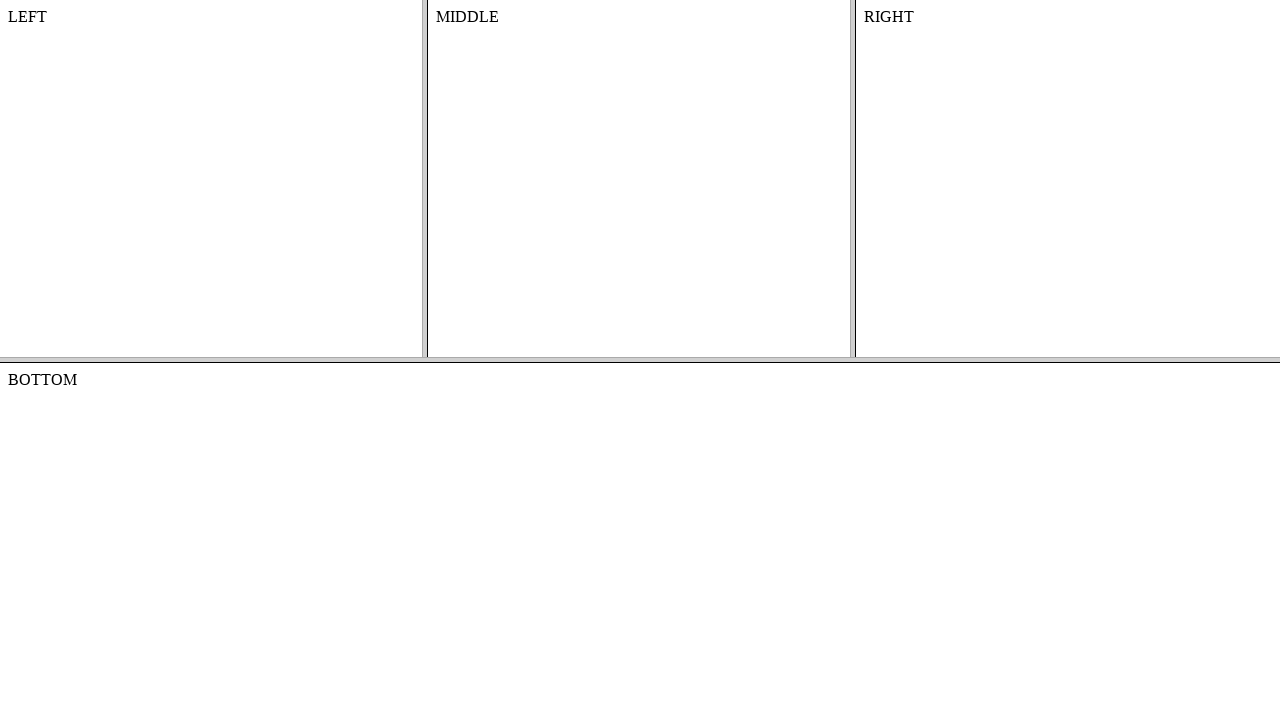